Tests unmarking todo items as complete by unchecking the toggle box.

Starting URL: https://demo.playwright.dev/todomvc

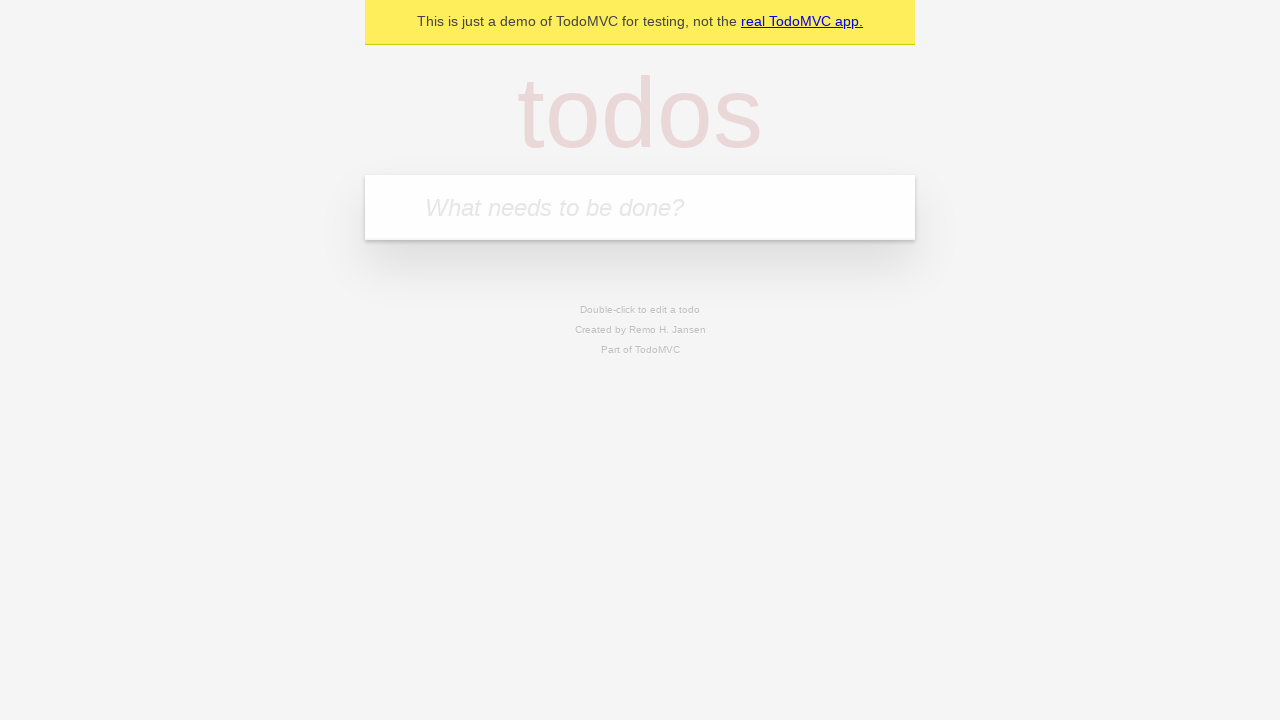

Filled new todo input with 'buy some cheese' on .new-todo
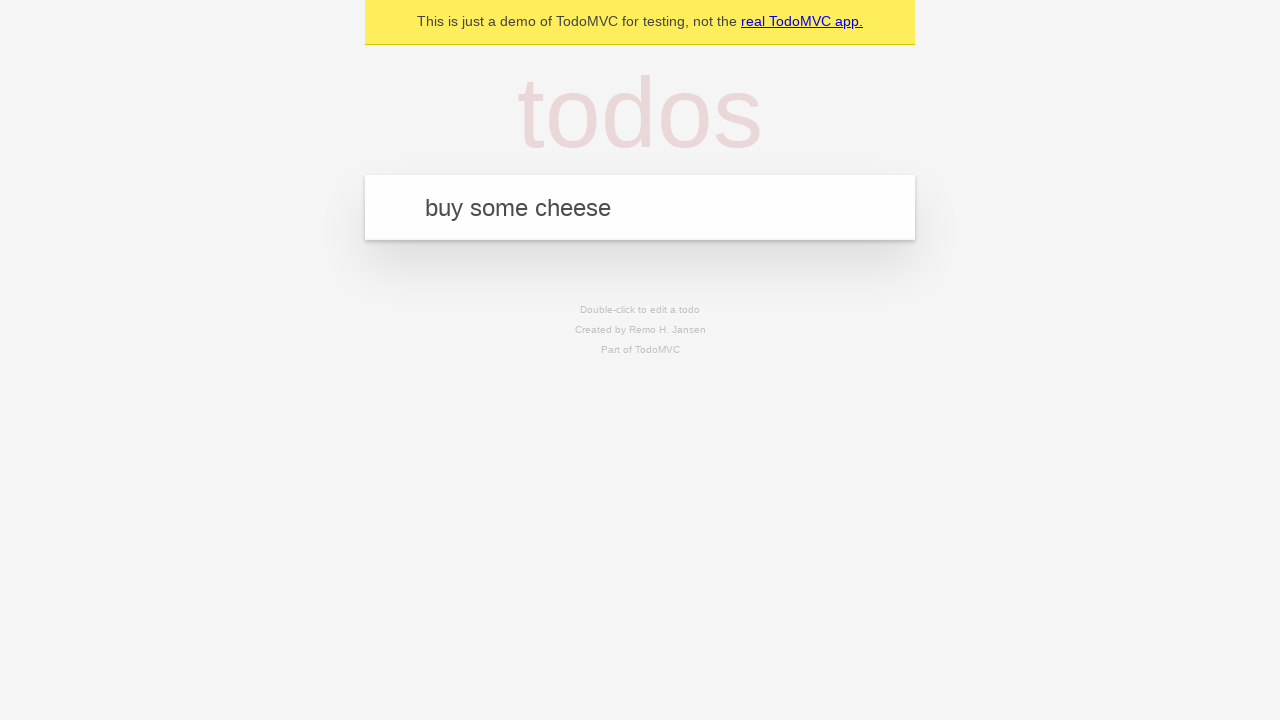

Pressed Enter to create first todo item on .new-todo
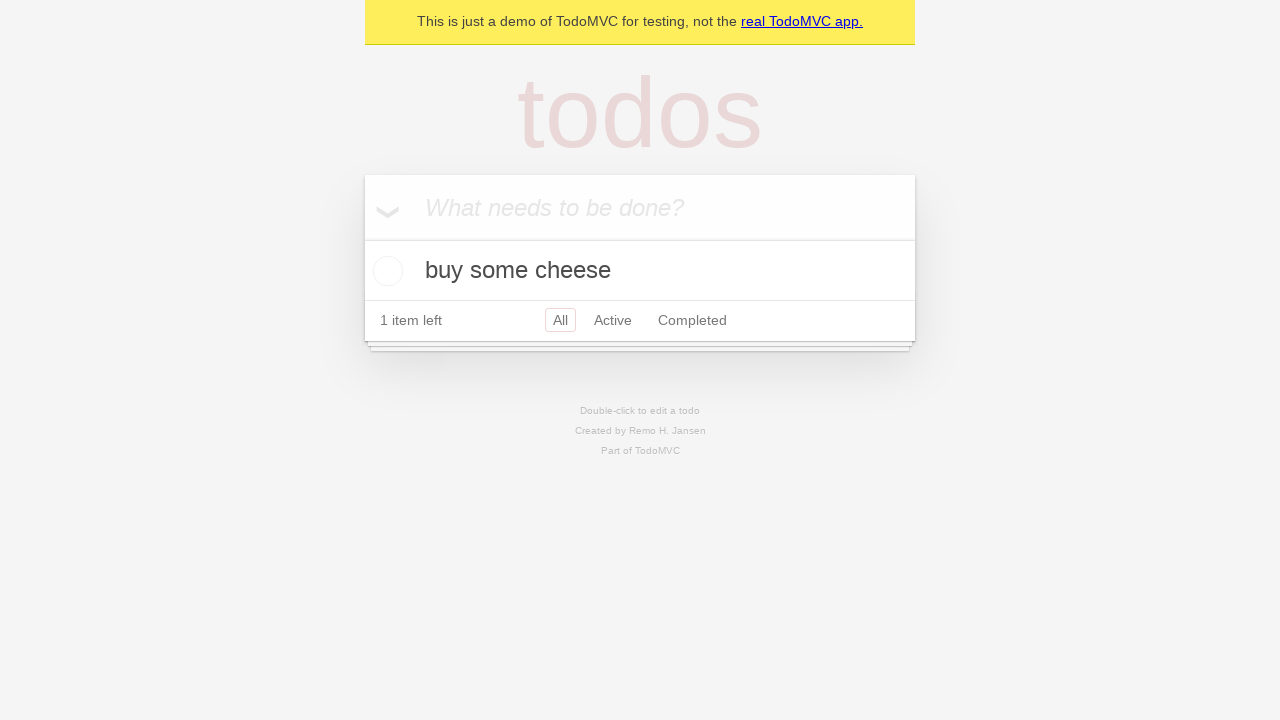

Filled new todo input with 'feed the cat' on .new-todo
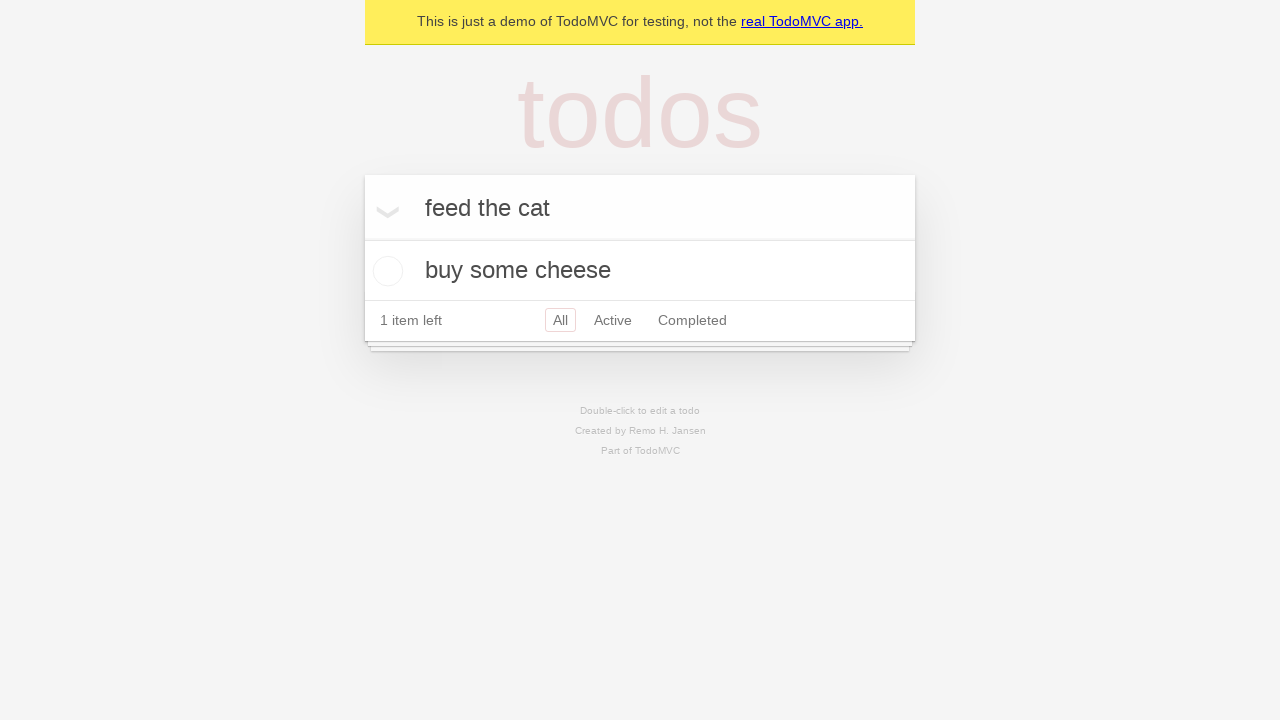

Pressed Enter to create second todo item on .new-todo
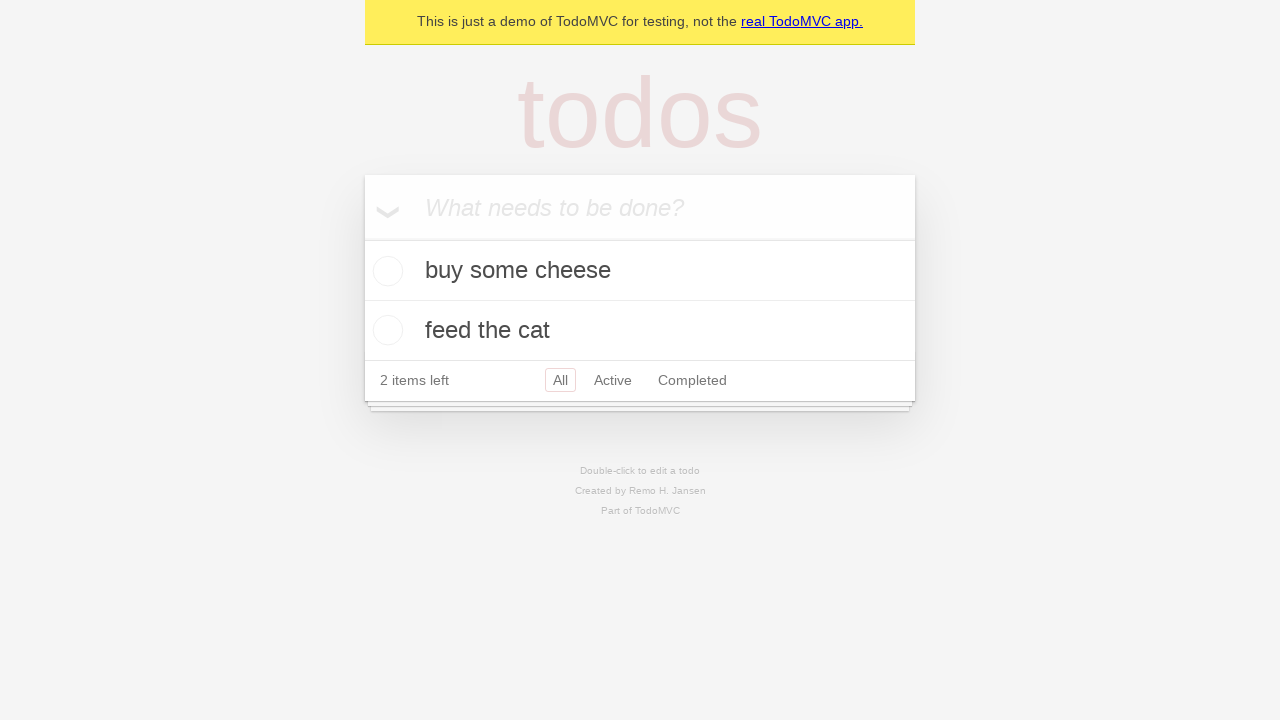

Checked the toggle box to mark first item as complete at (385, 271) on .todo-list li >> nth=0 >> .toggle
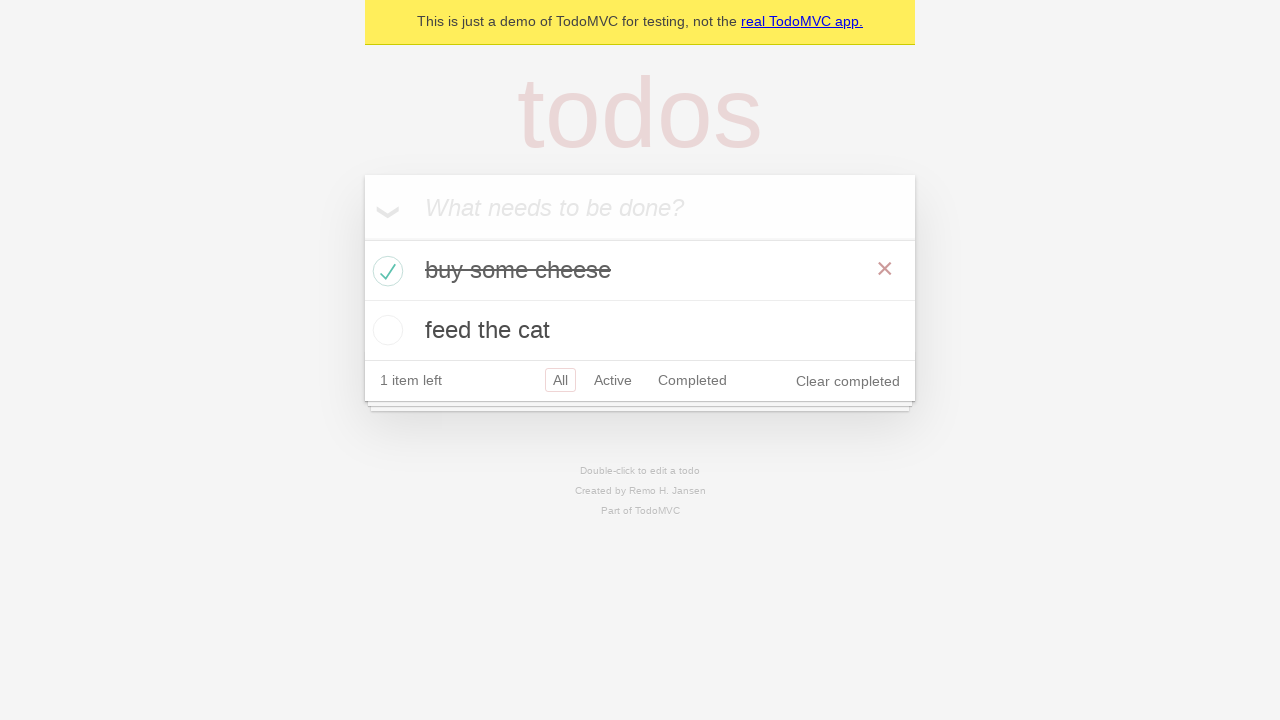

Unchecked the toggle box to unmark first item as complete at (385, 271) on .todo-list li >> nth=0 >> .toggle
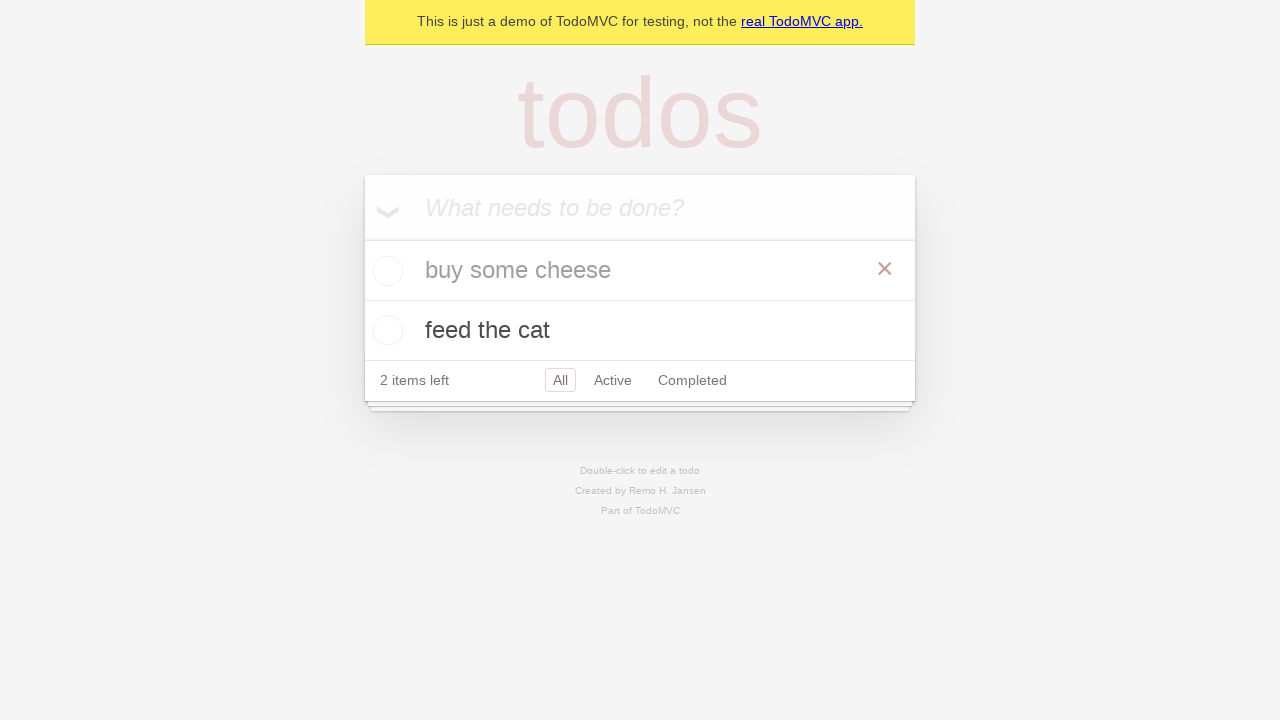

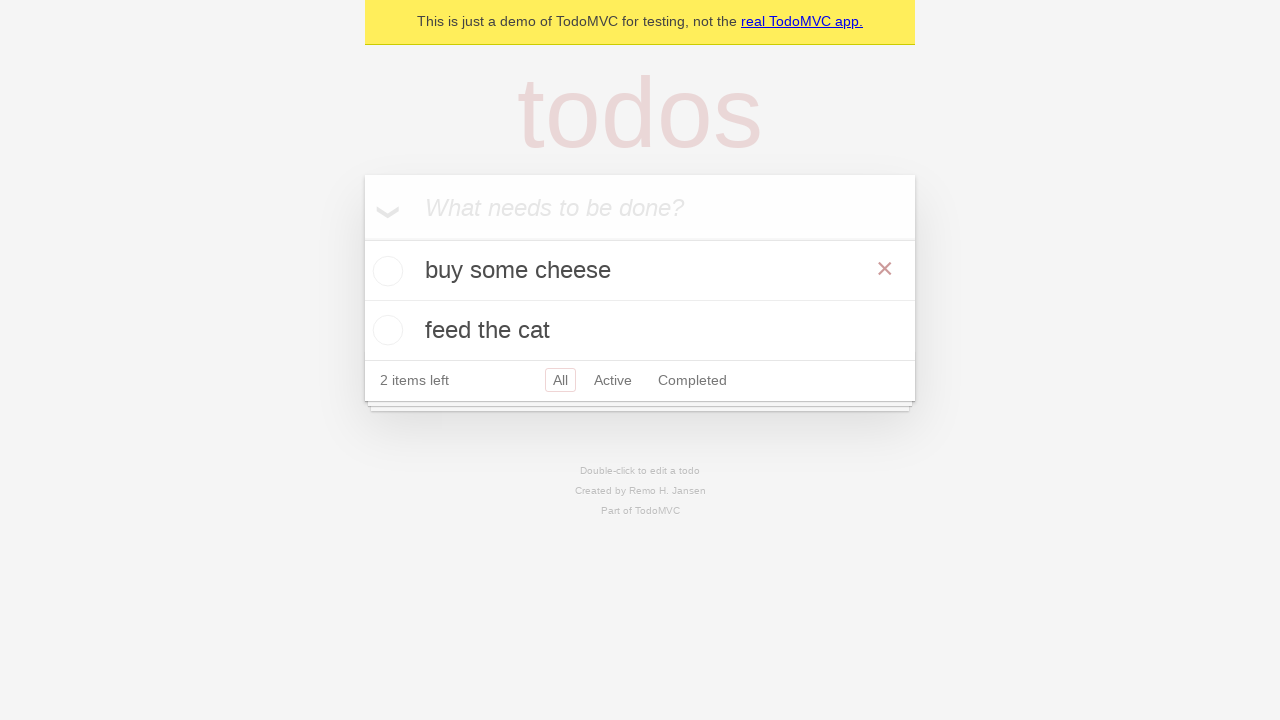